Navigates to OrangeHRM trial signup page and selects a country from the dropdown menu

Starting URL: https://www.orangehrm.com/orangehrm-30-day-trial/

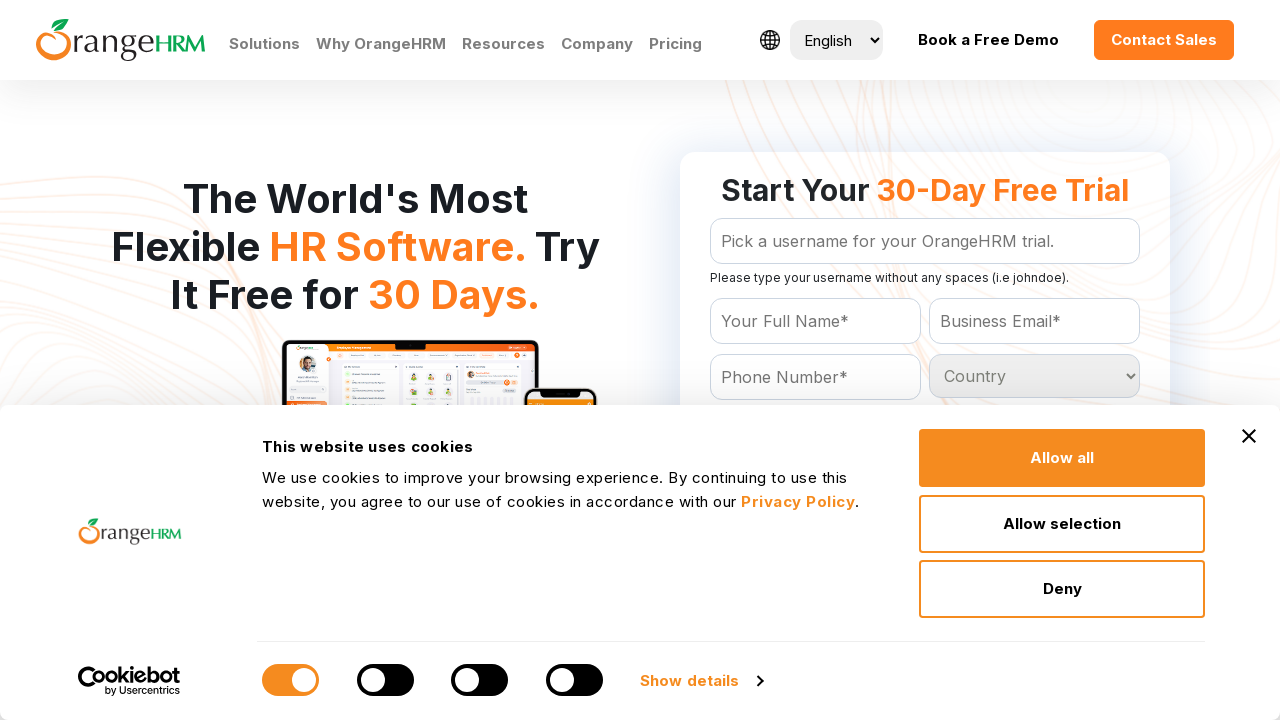

Navigated to OrangeHRM 30-day trial signup page
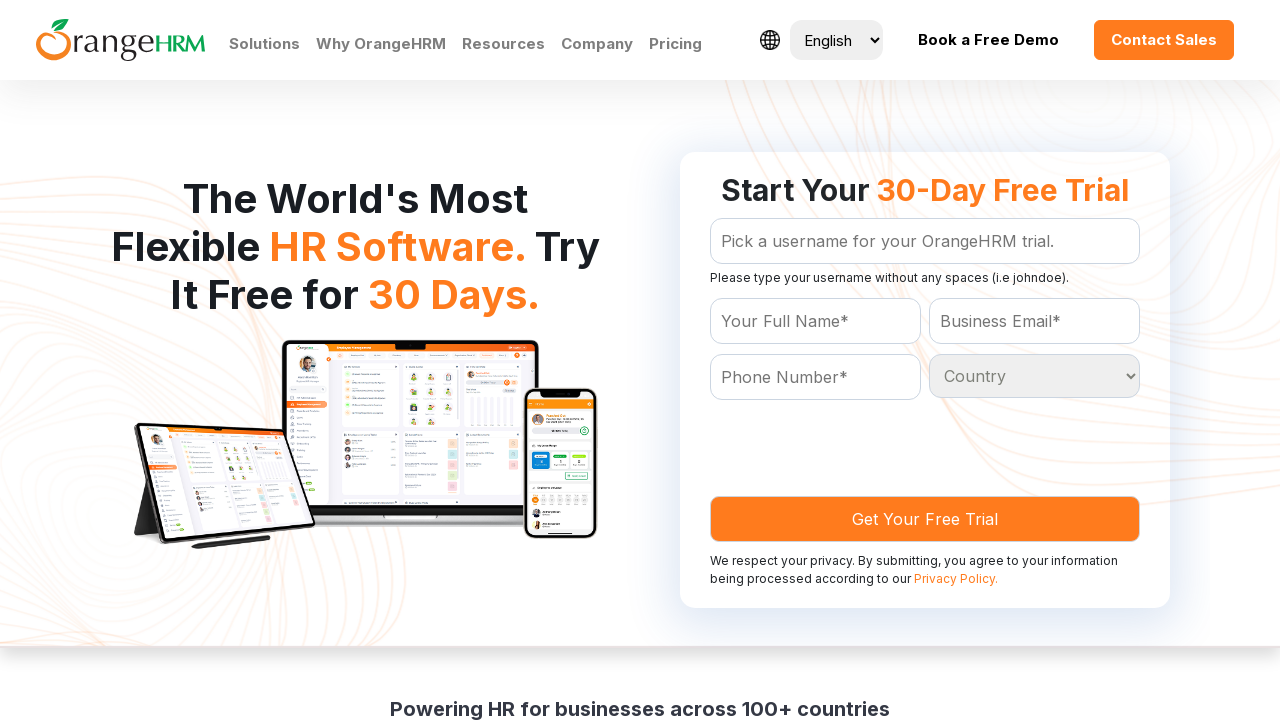

Selected 'India' from the Country dropdown menu on select[name='Country']
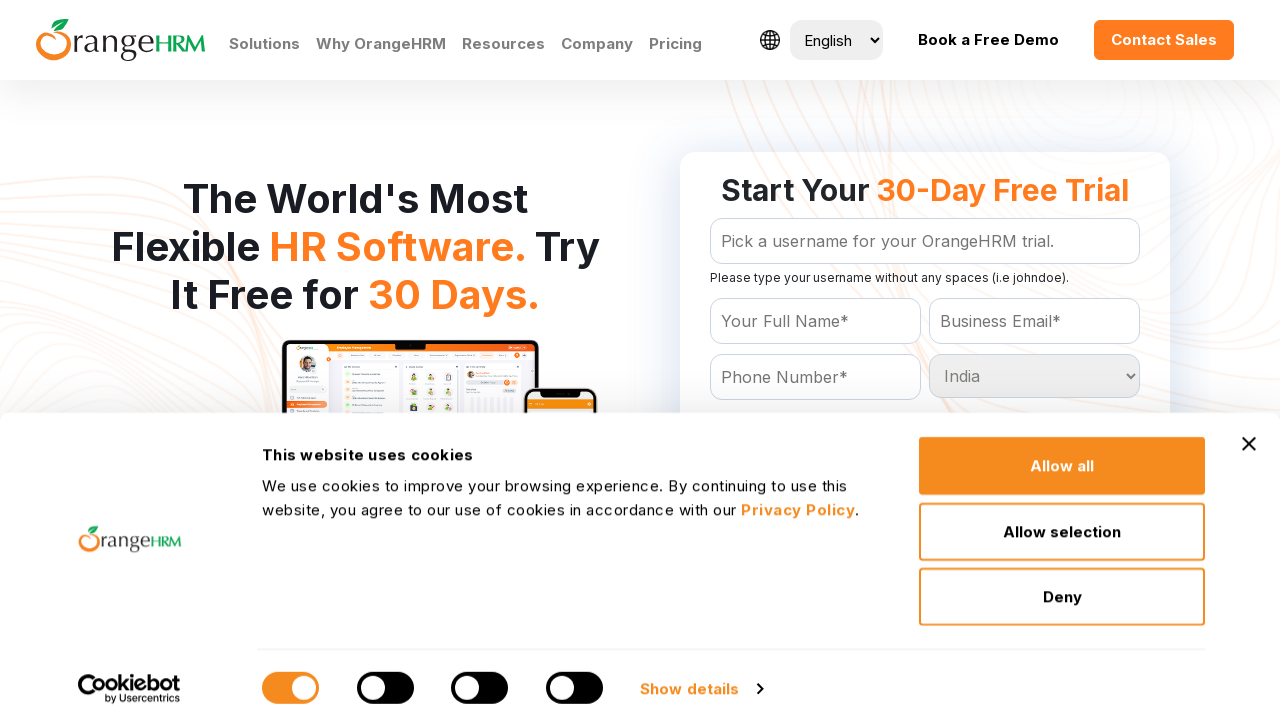

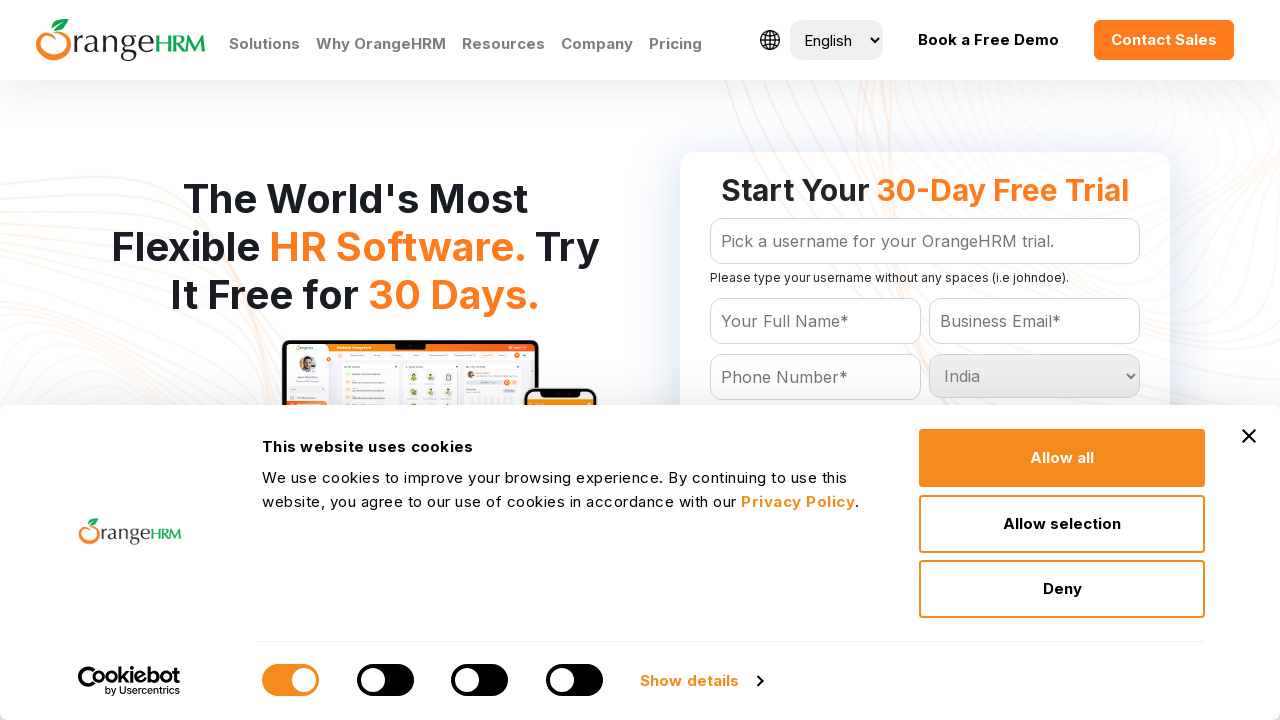